Navigates to Gmail landing page and clicks on the first link element to access "Learn More" content

Starting URL: https://gmail.com

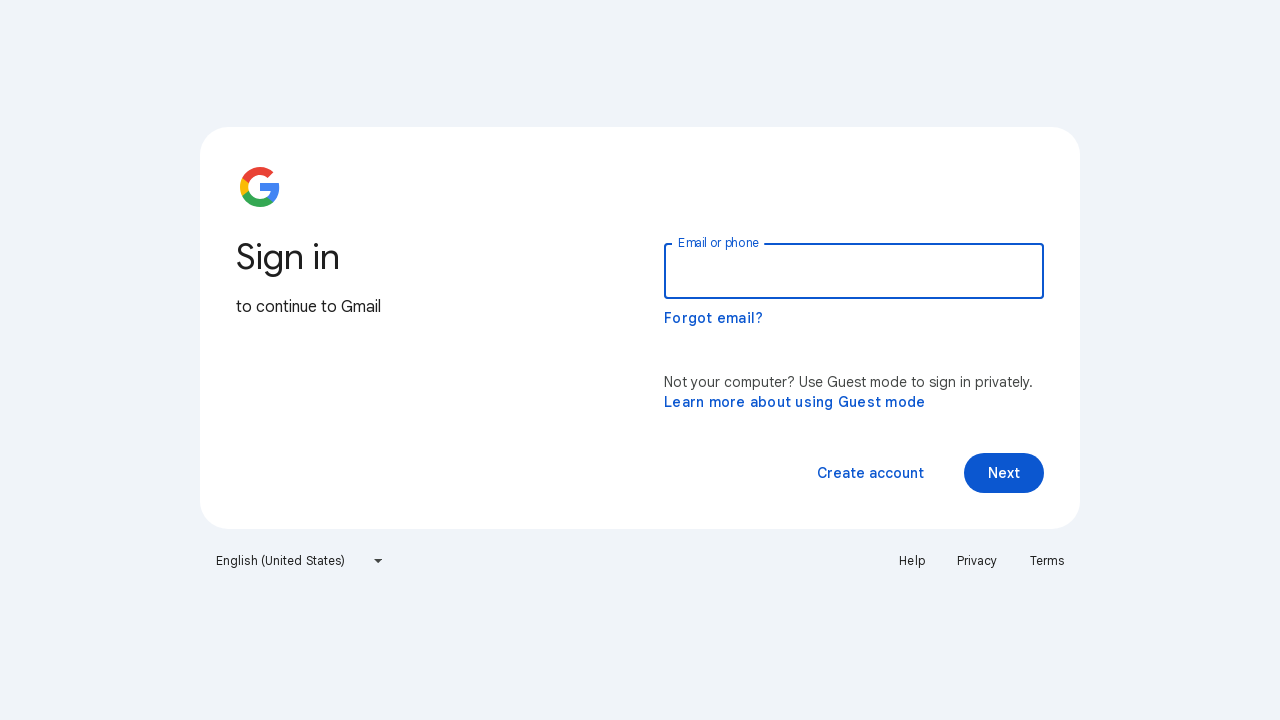

Navigated to Gmail landing page
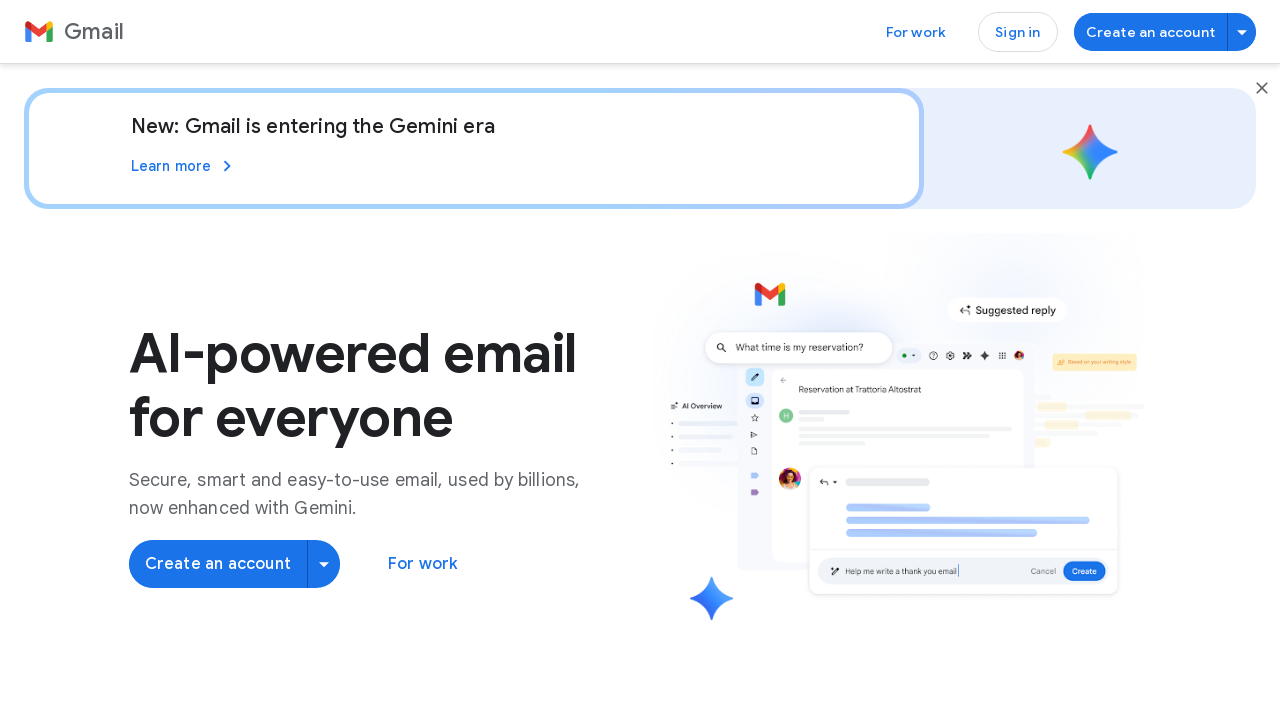

Clicked on the first link element to access Learn More content at (74, 32) on a
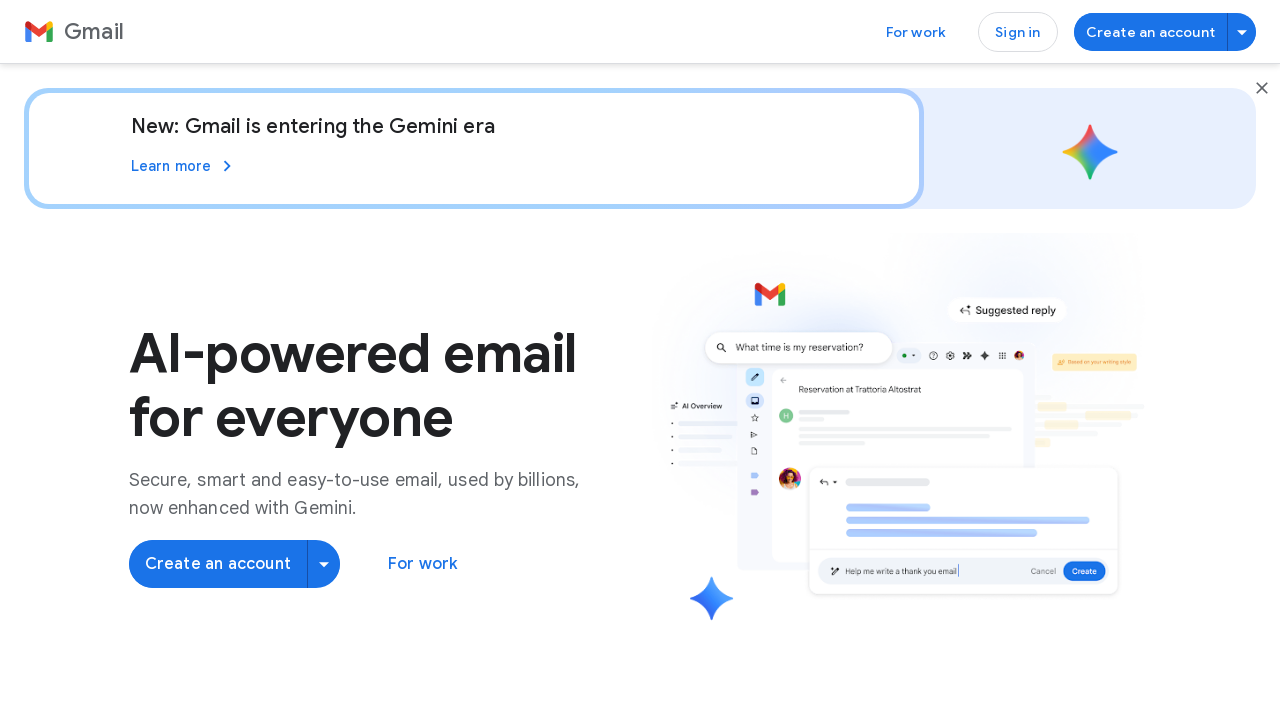

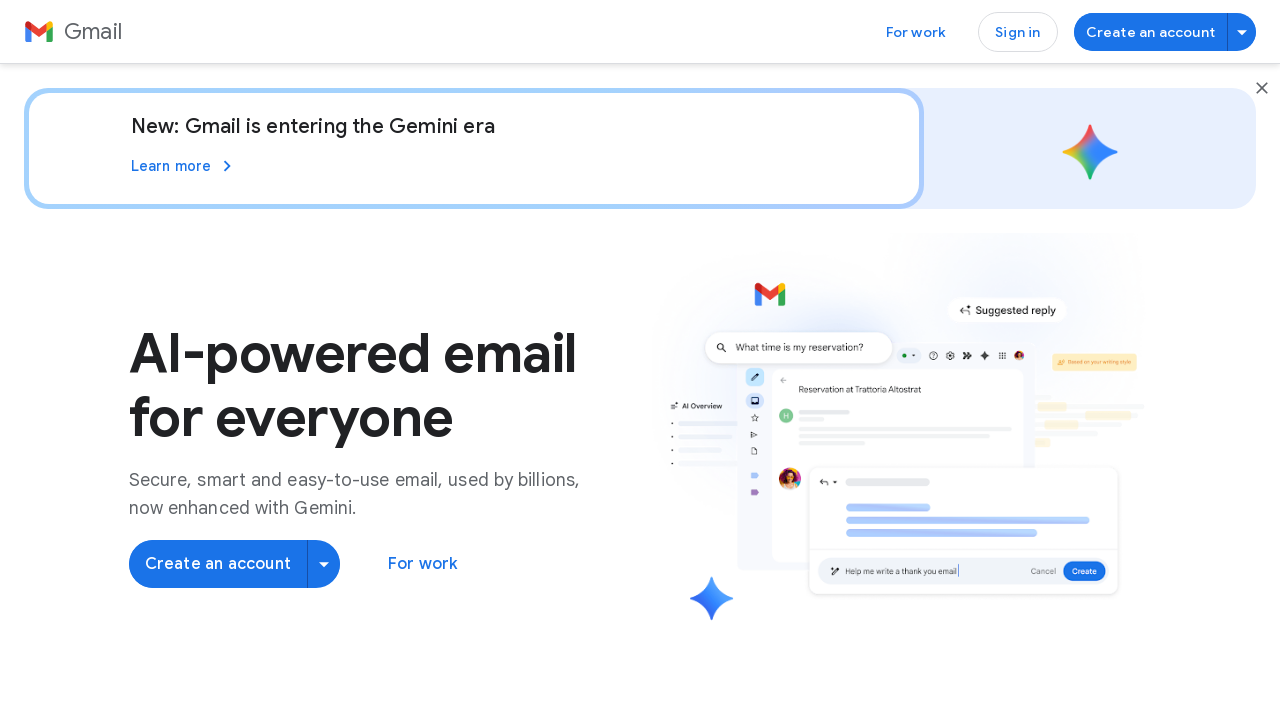